Navigates to a website, maximizes the window, and verifies that the page loads by checking for links on the page.

Starting URL: https://dhanonethree.com/

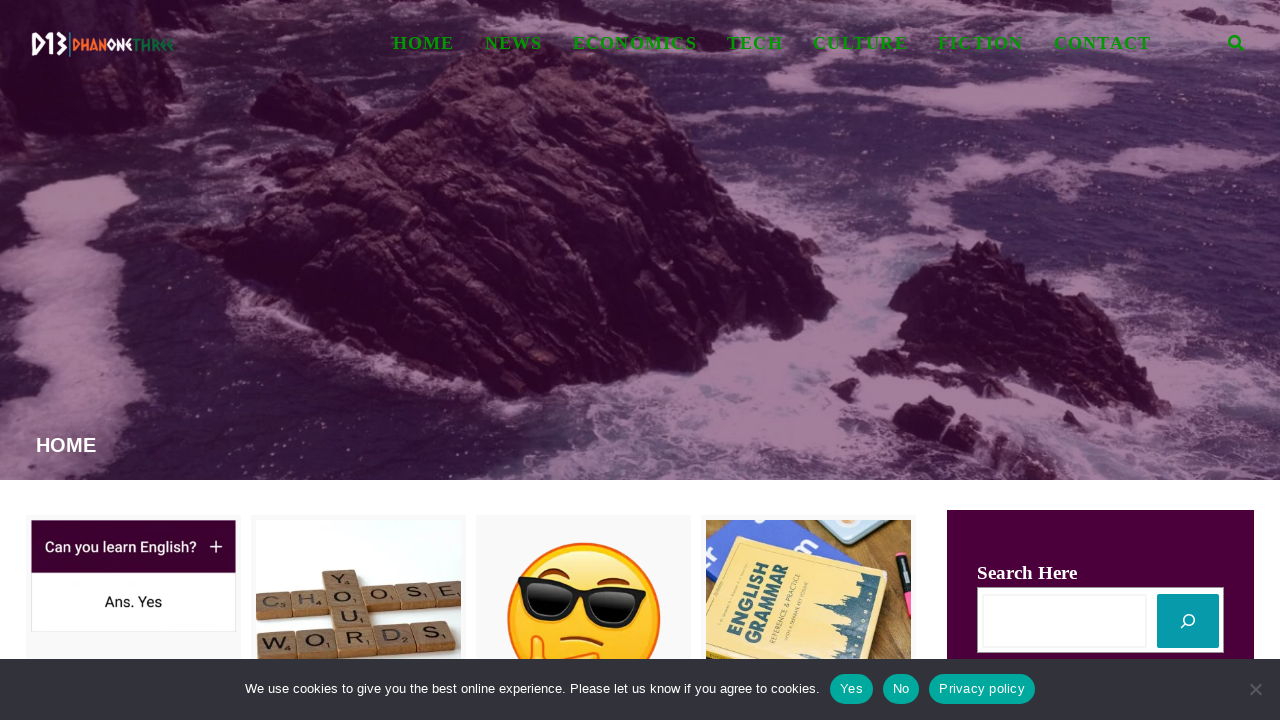

Set viewport size to 1920x1080
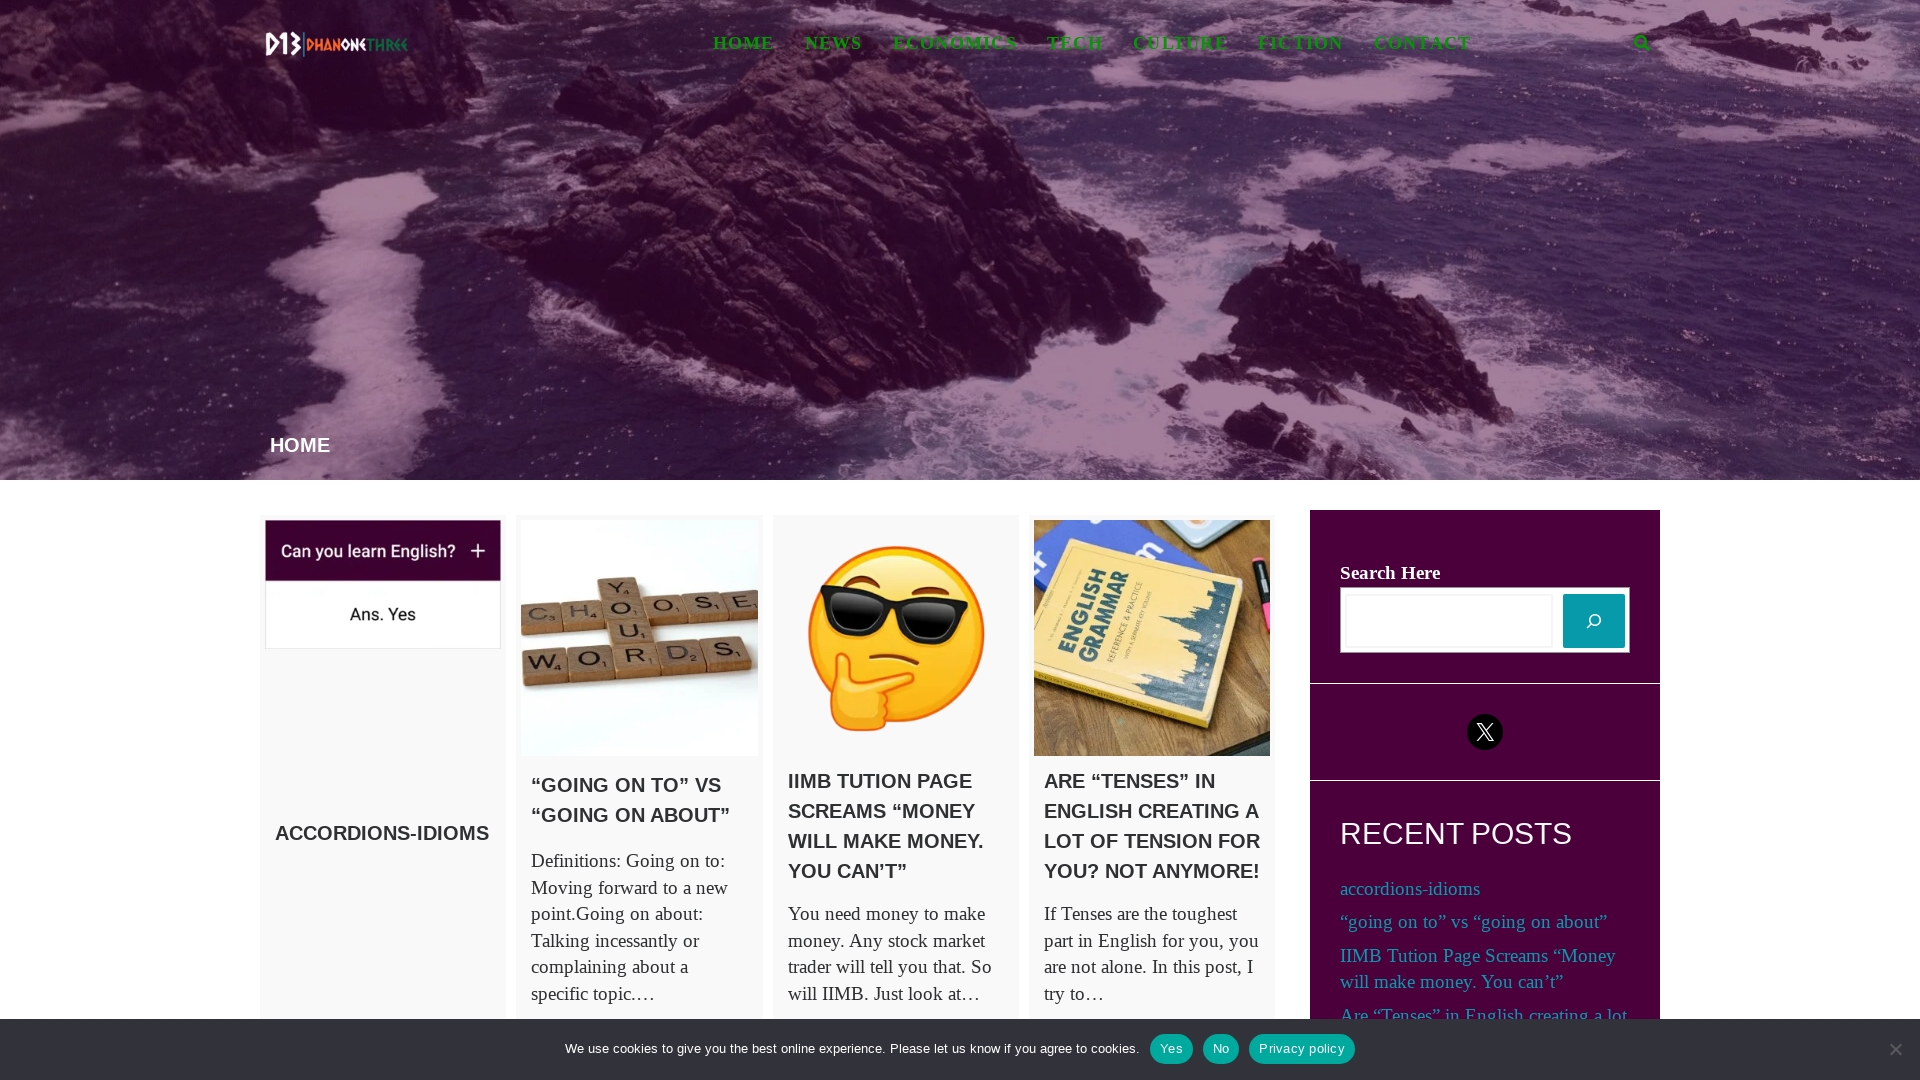

Waited for links to load on page
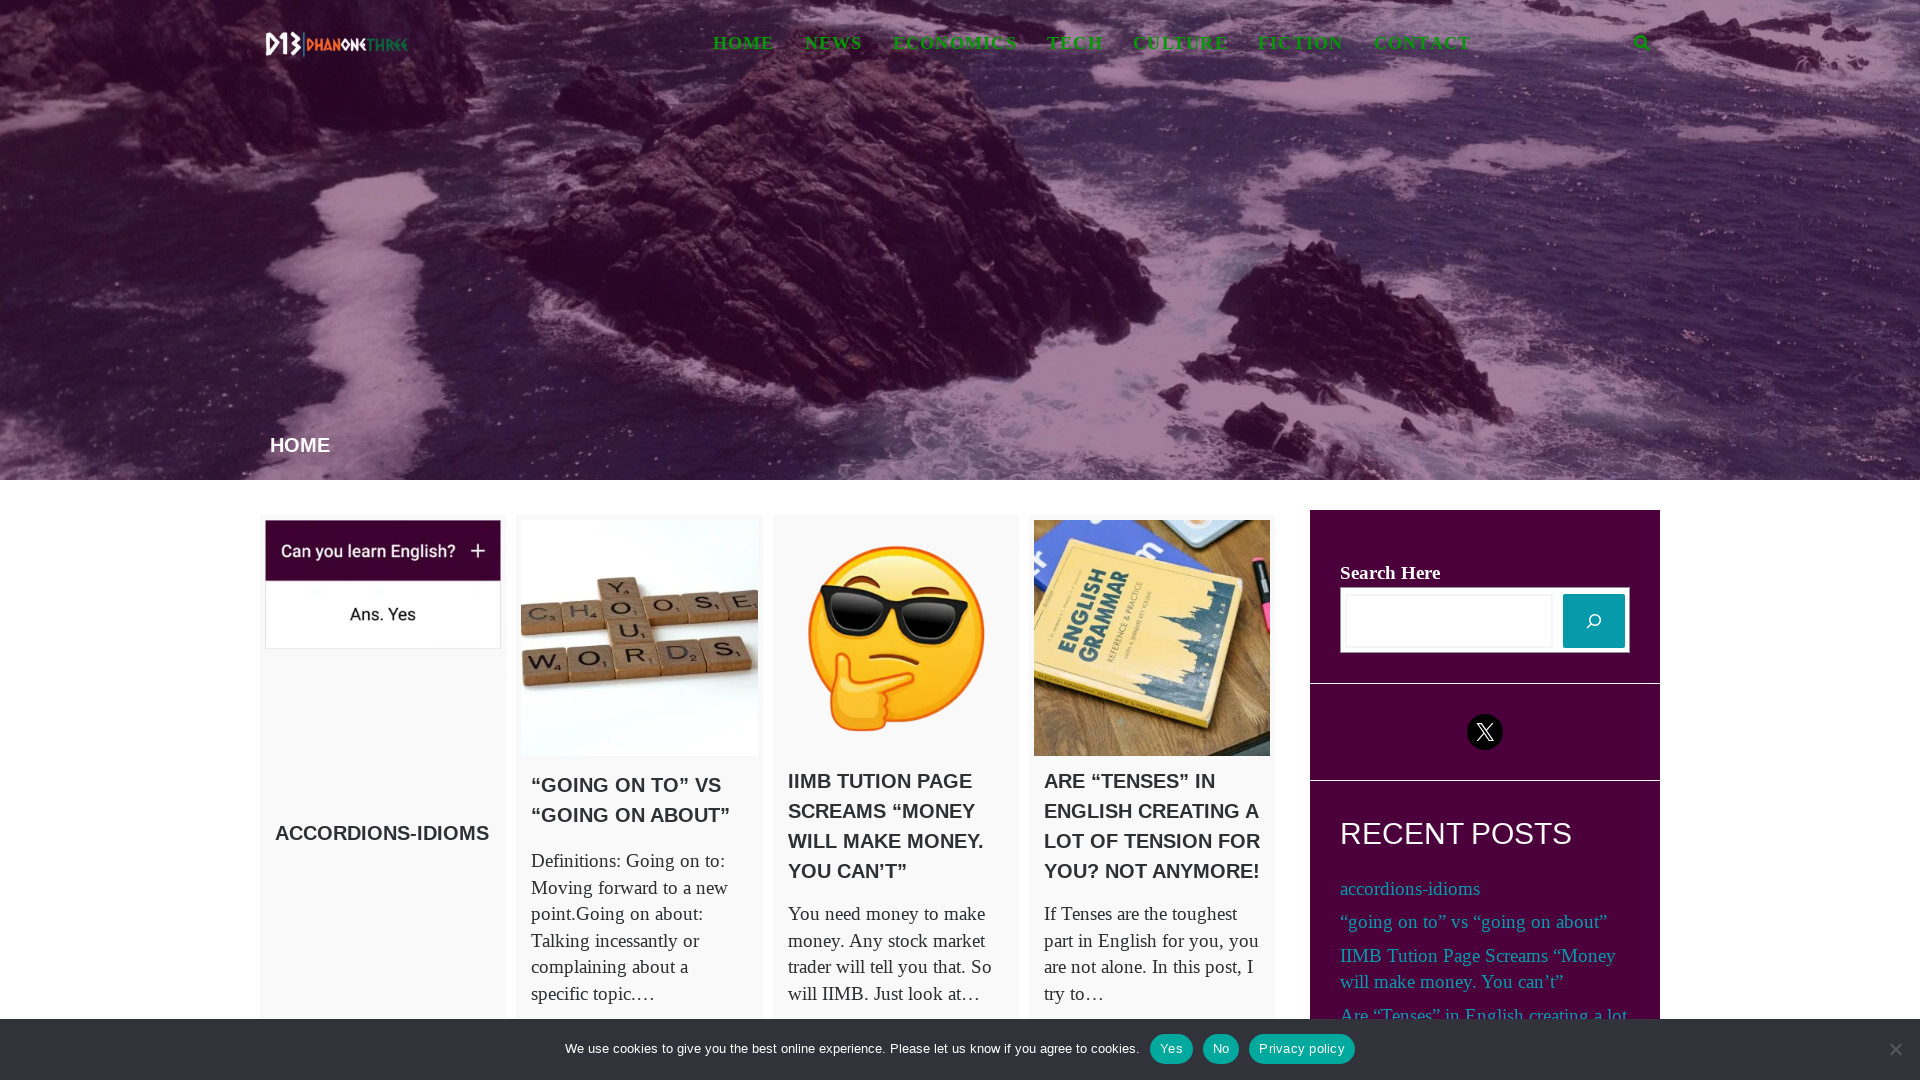

Retrieved page title: 'Home - Dhanonethree, Blogger | Writer | Satire'
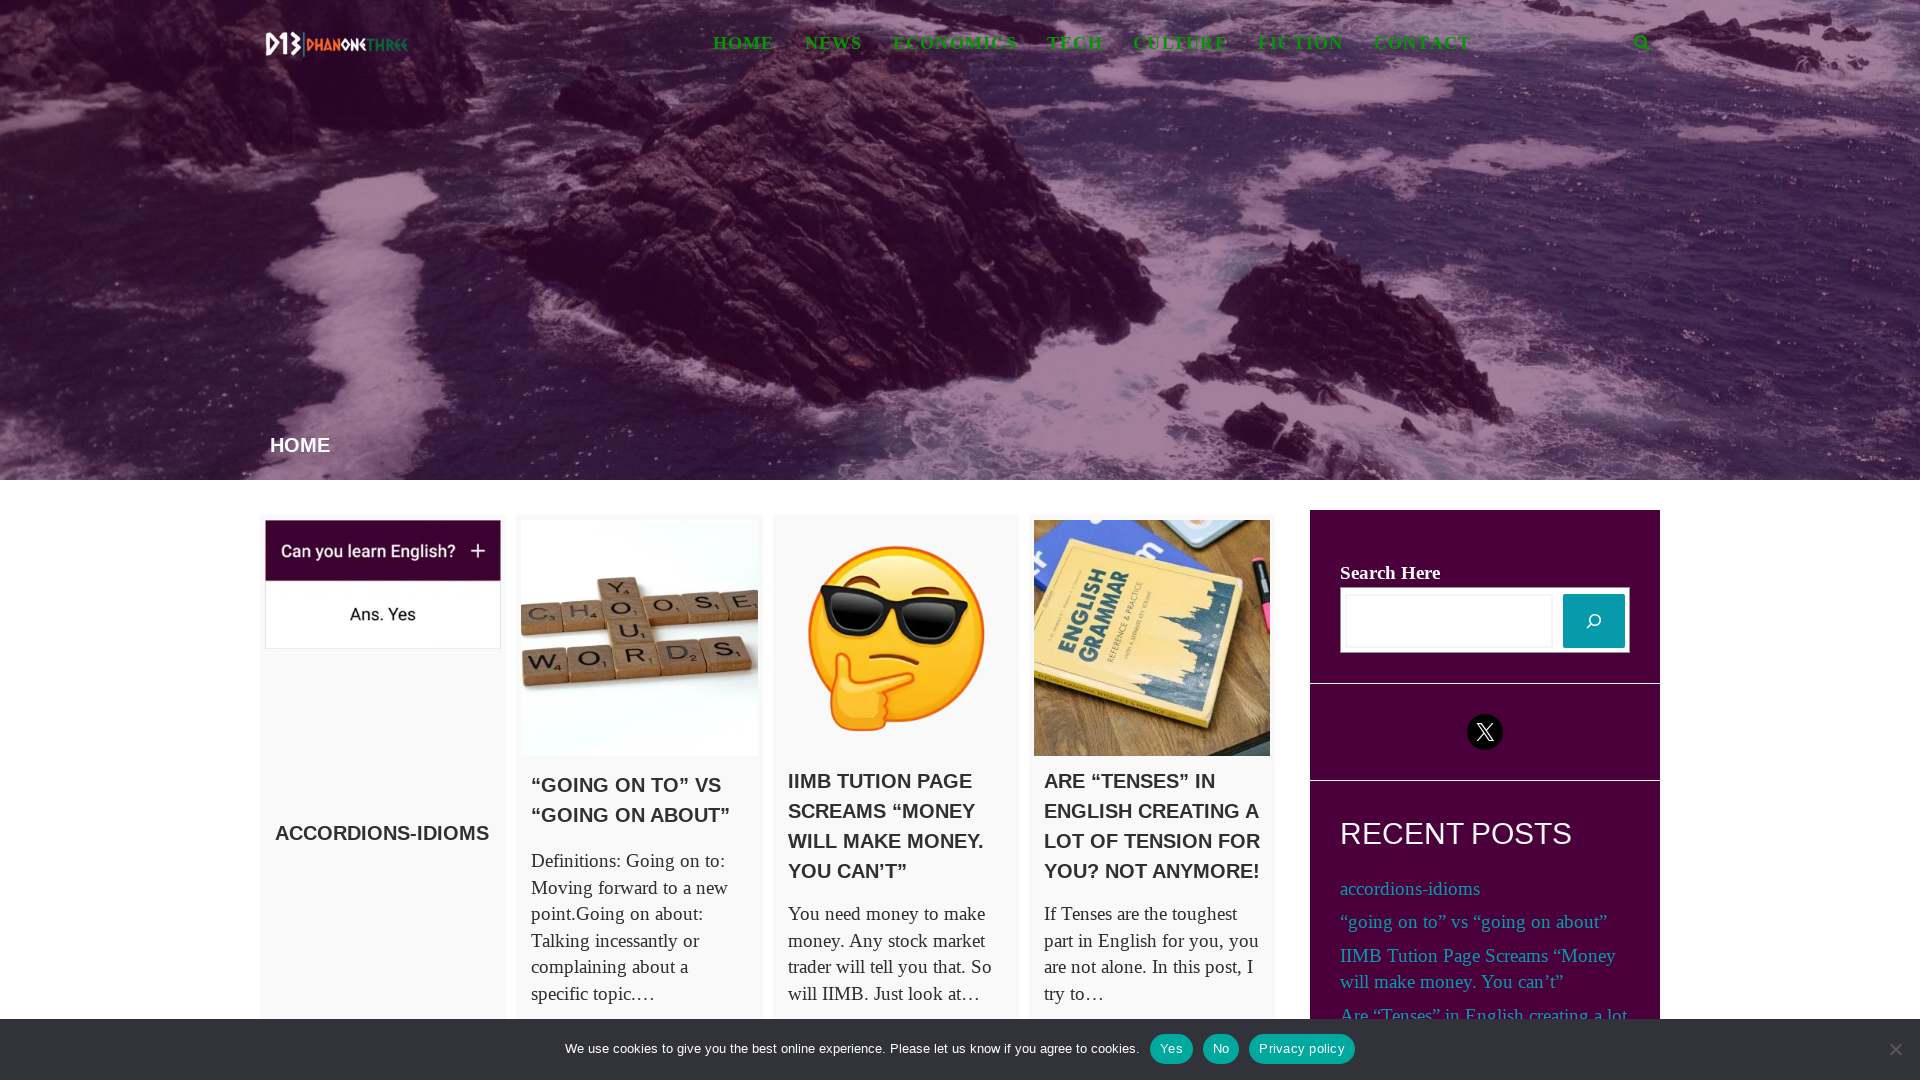

Verified page title is not empty
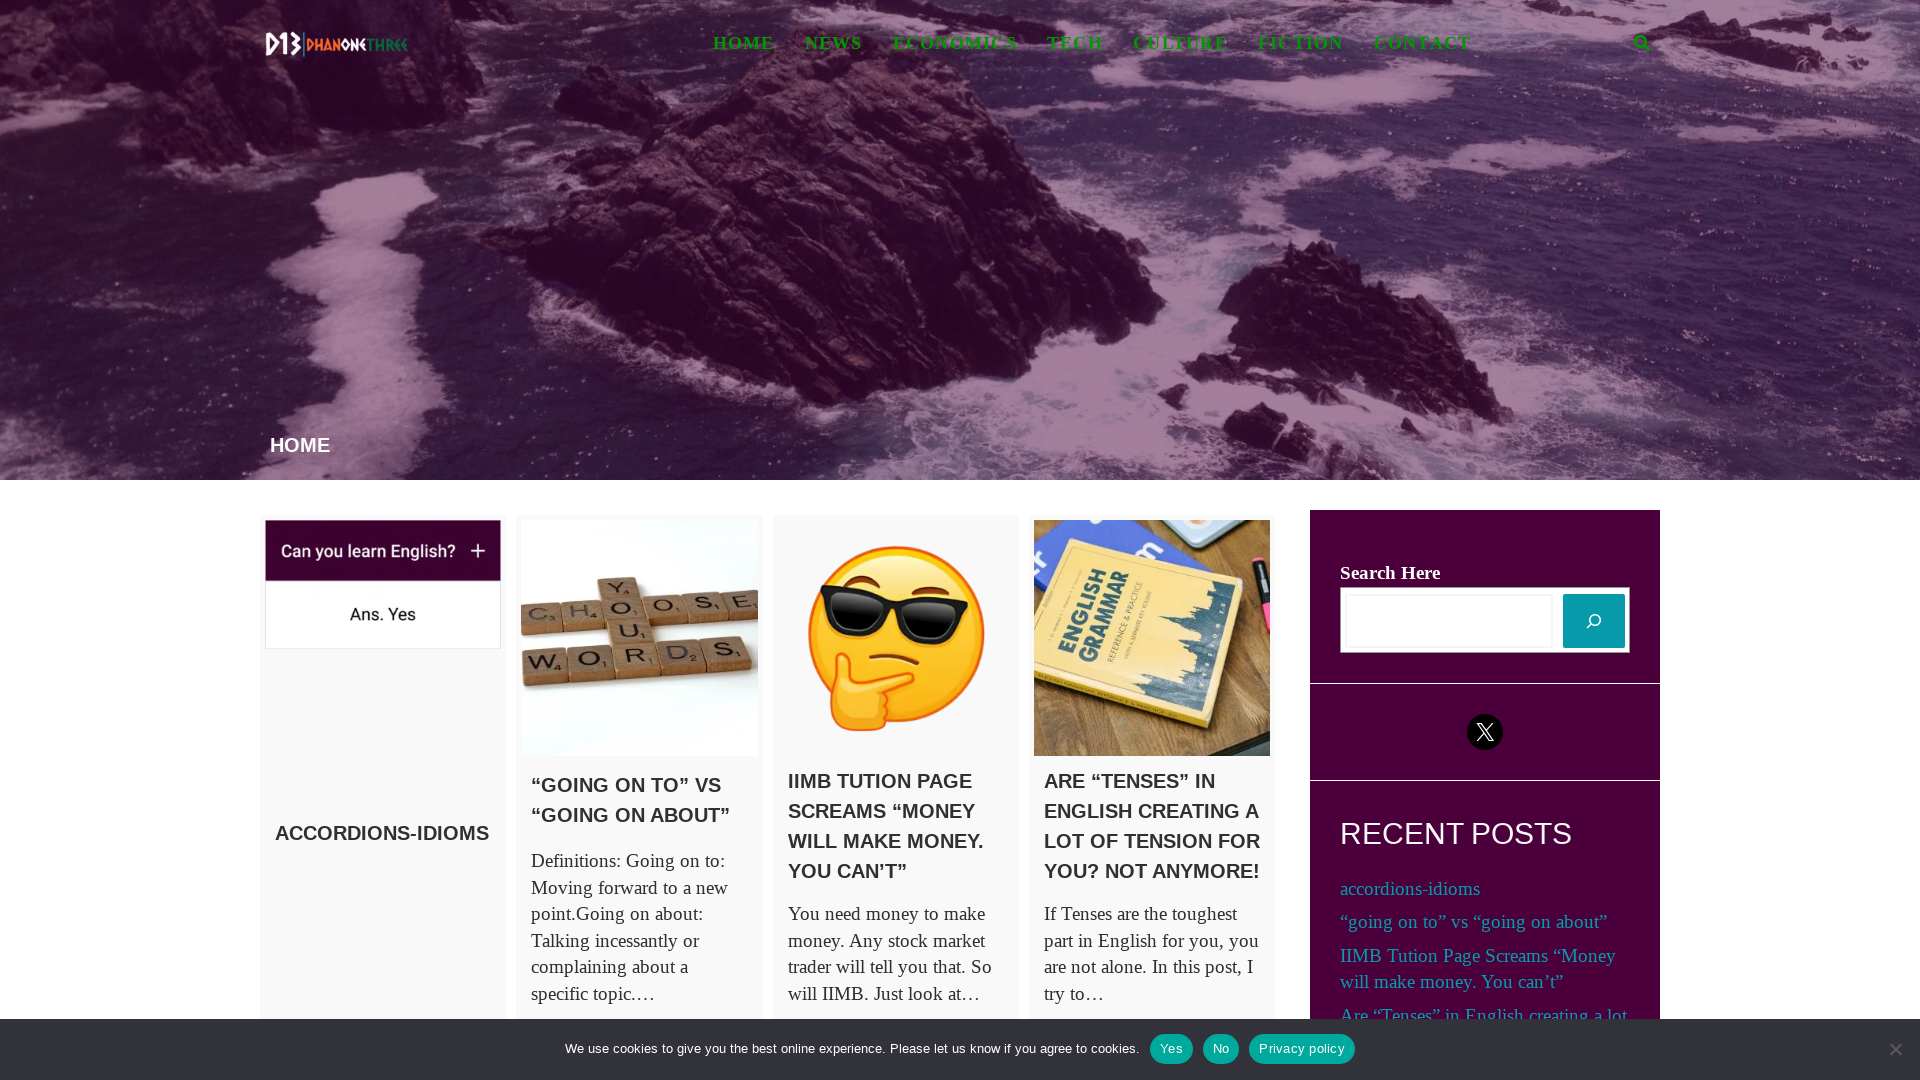

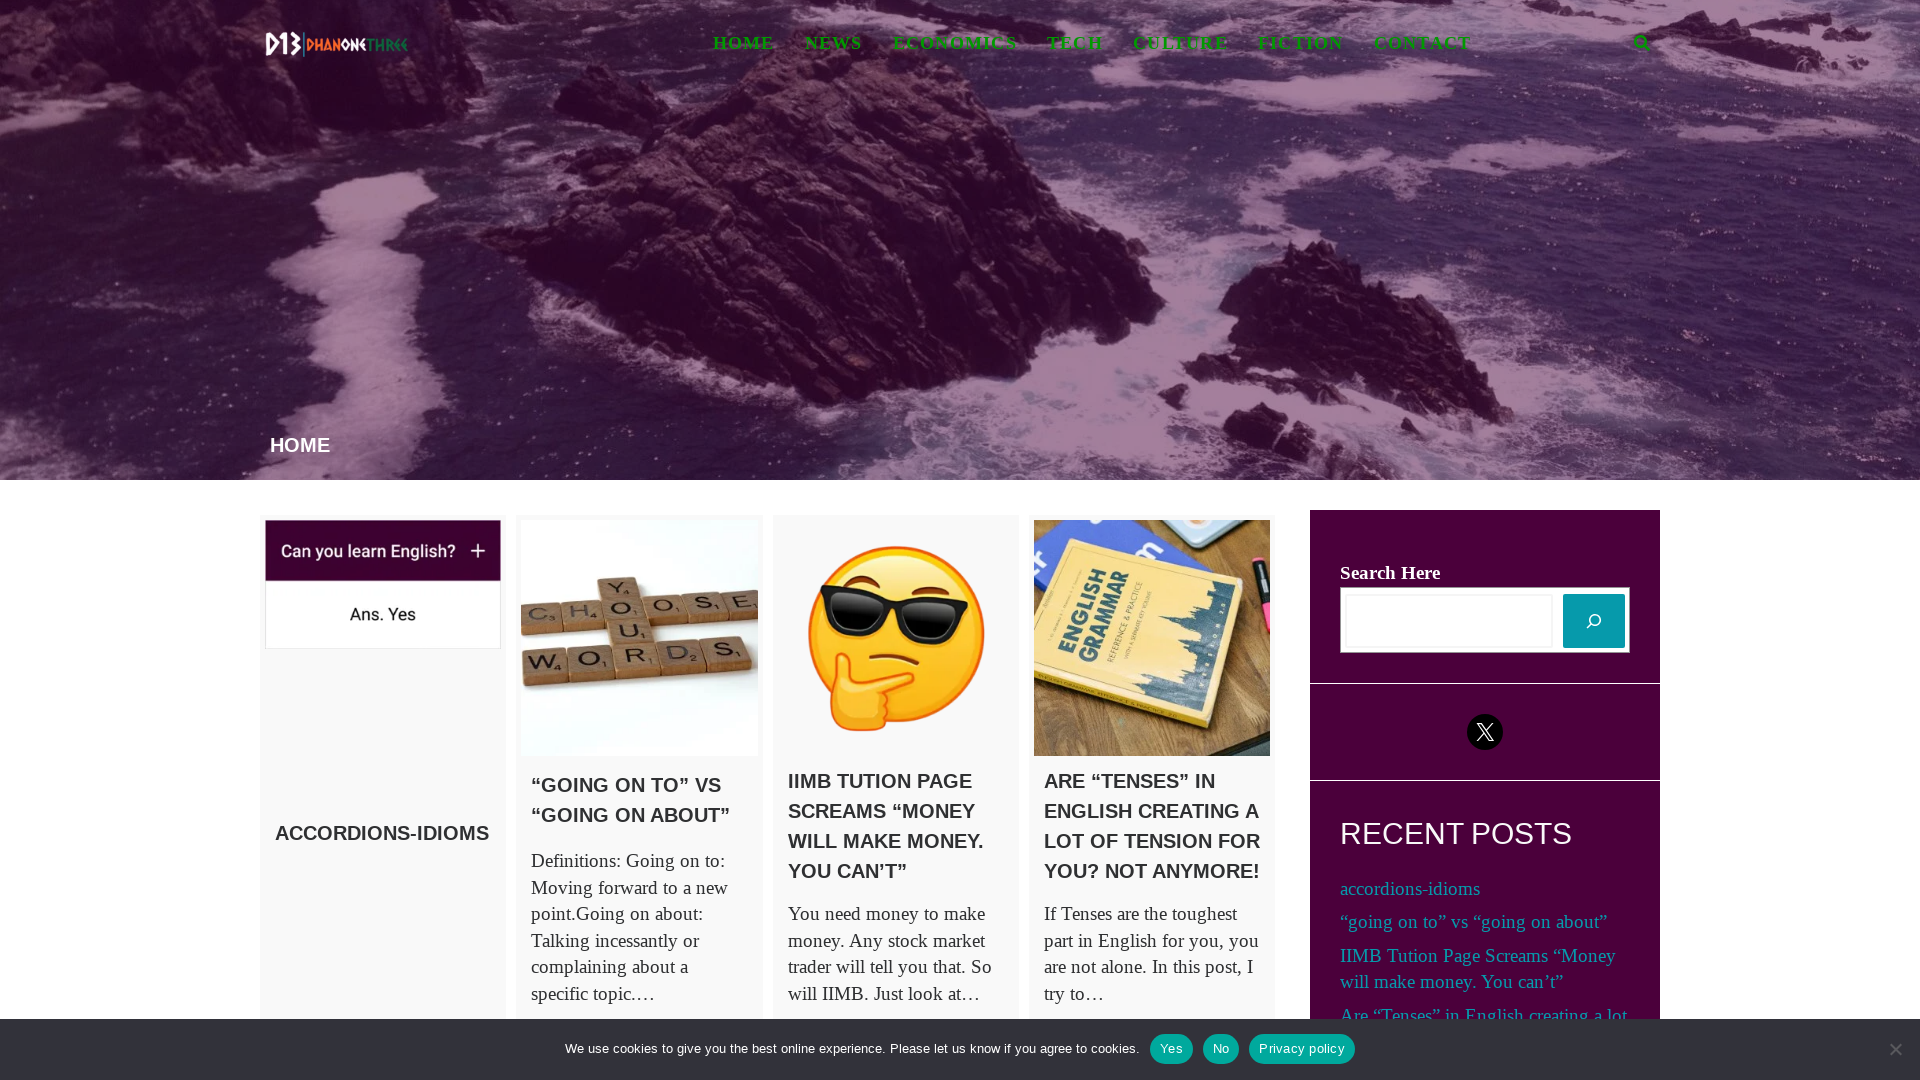